Tests that the Clear completed button displays the correct text

Starting URL: https://demo.playwright.dev/todomvc

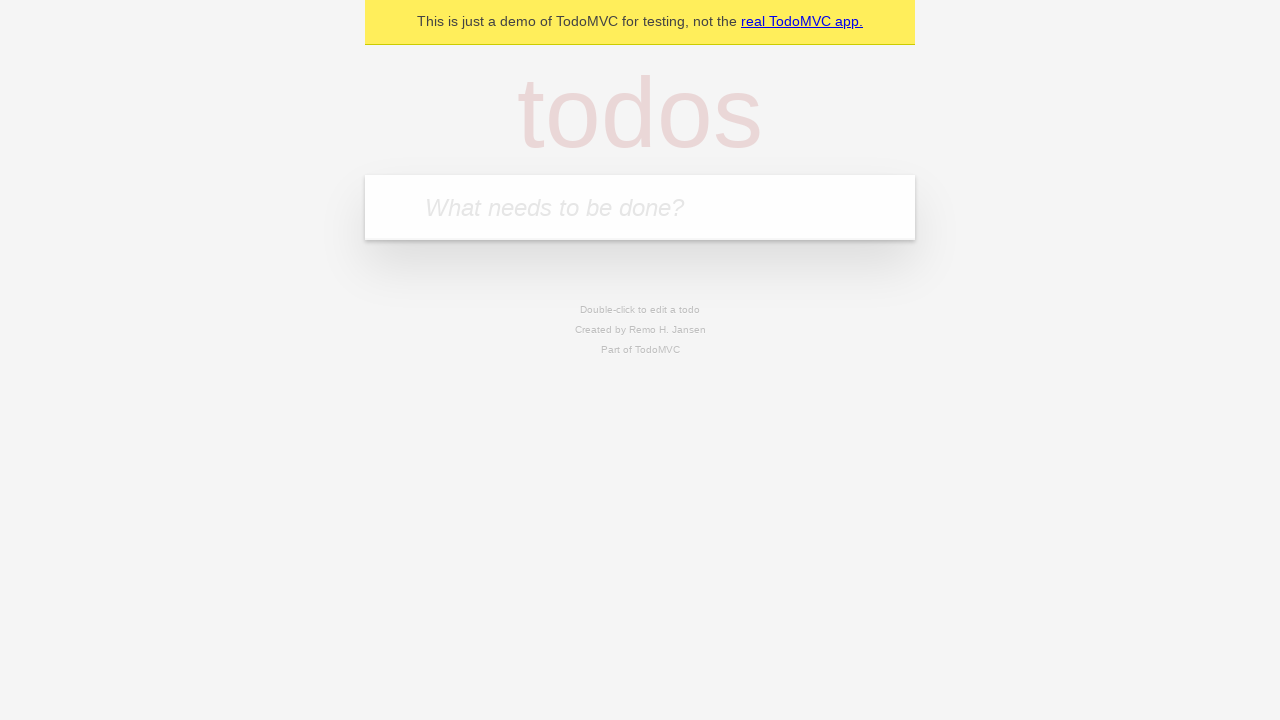

Located the 'What needs to be done?' input field
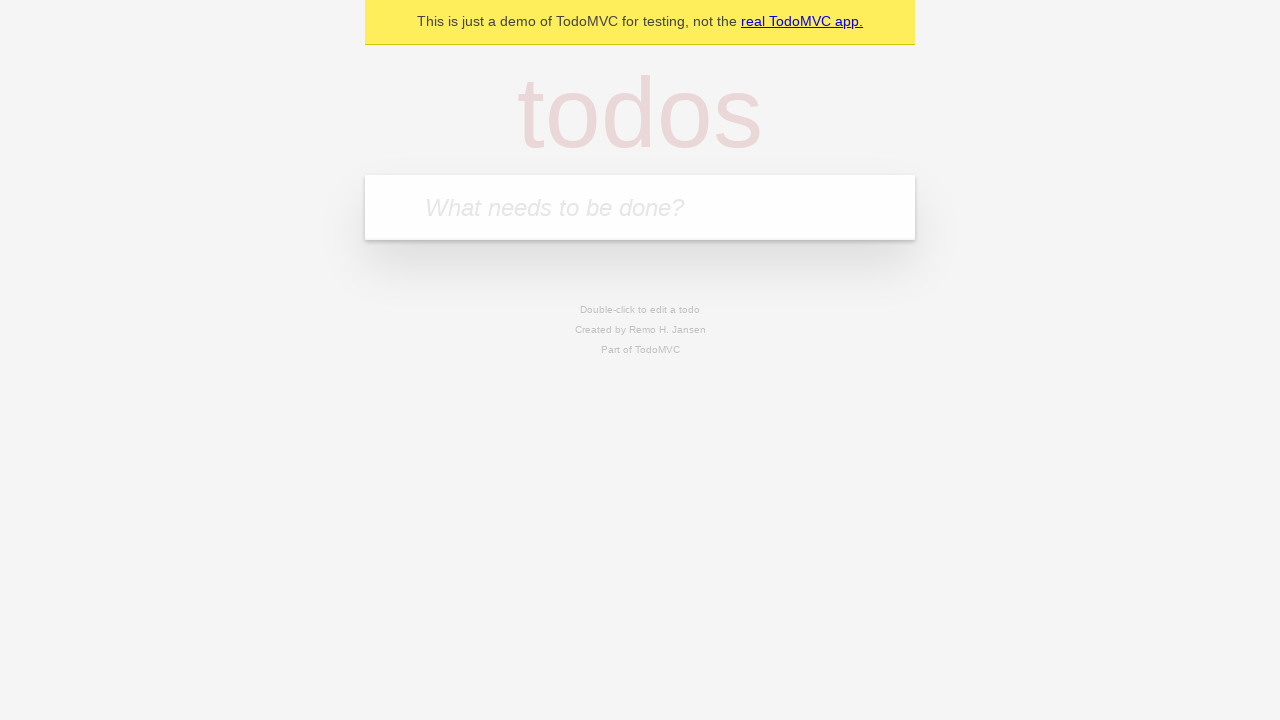

Filled todo input with 'buy some cheese' on internal:attr=[placeholder="What needs to be done?"i]
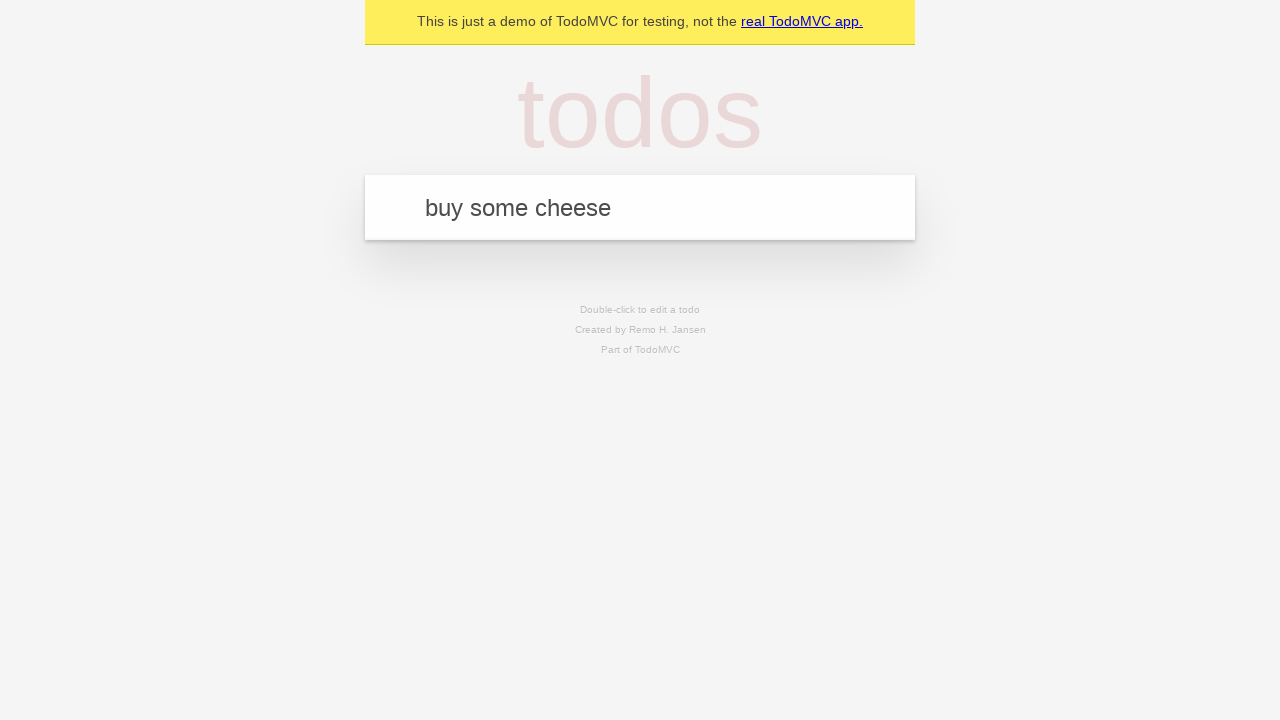

Pressed Enter to create todo 'buy some cheese' on internal:attr=[placeholder="What needs to be done?"i]
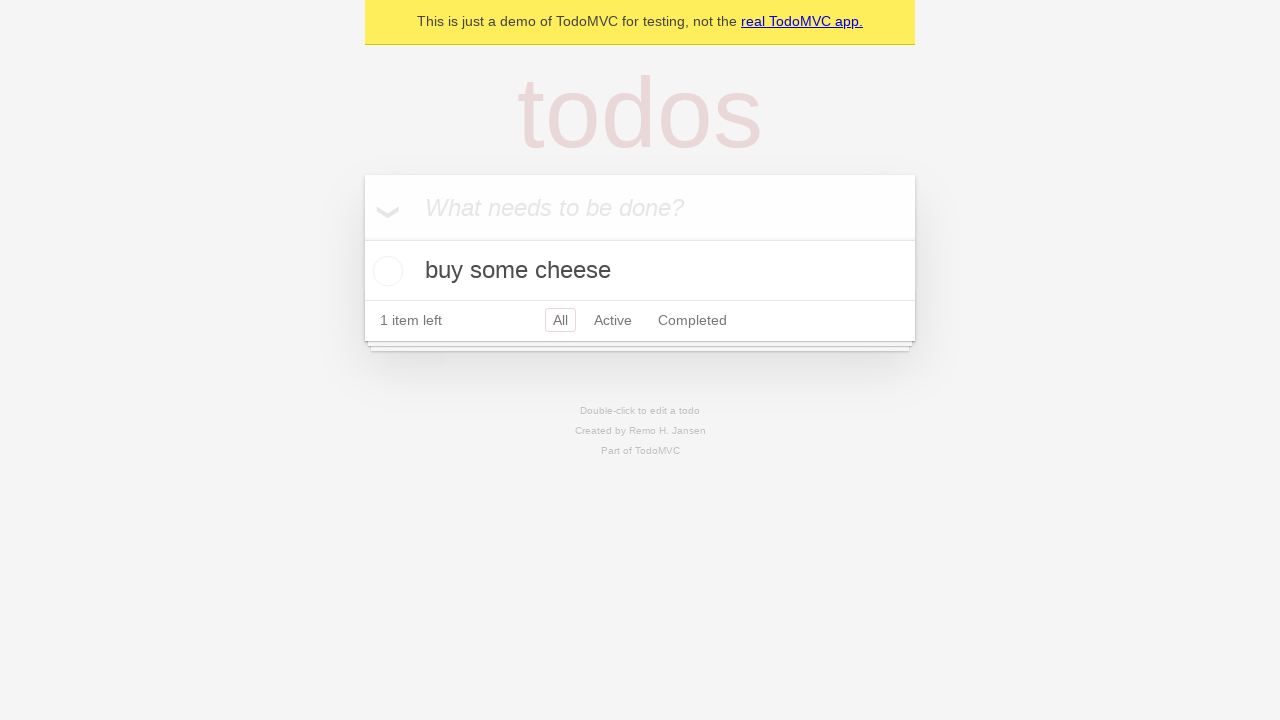

Filled todo input with 'feed the cat' on internal:attr=[placeholder="What needs to be done?"i]
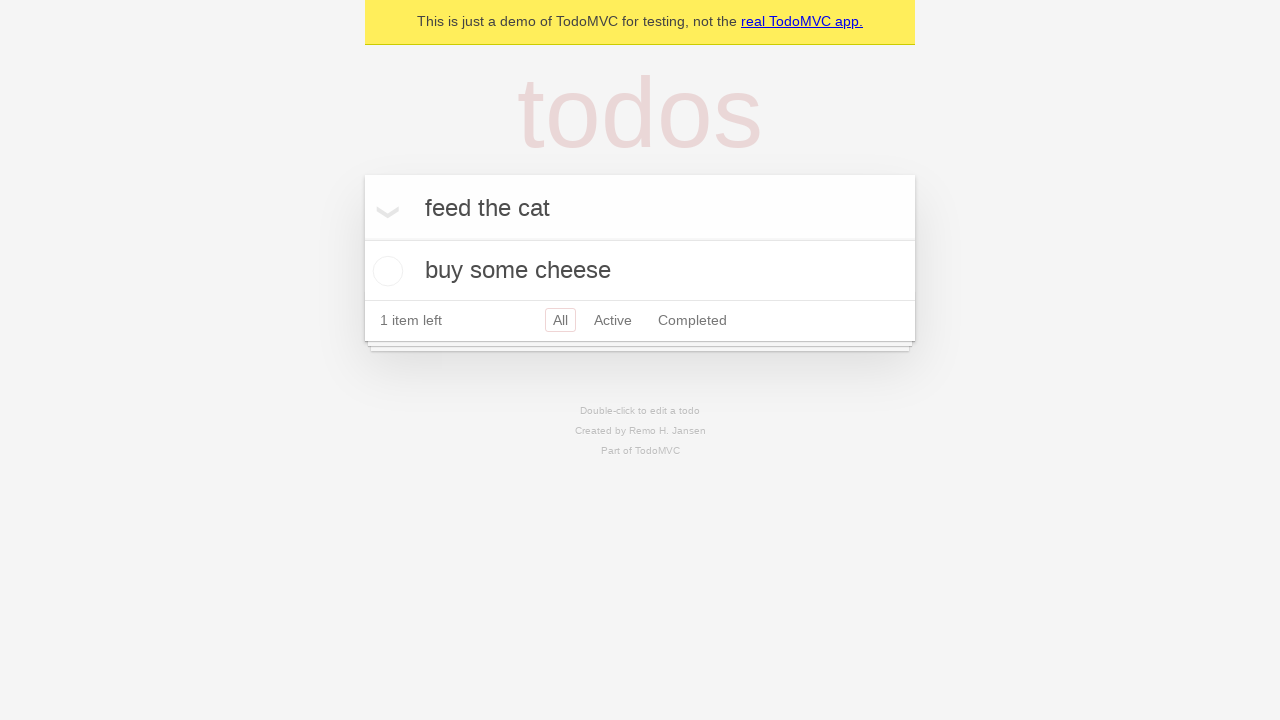

Pressed Enter to create todo 'feed the cat' on internal:attr=[placeholder="What needs to be done?"i]
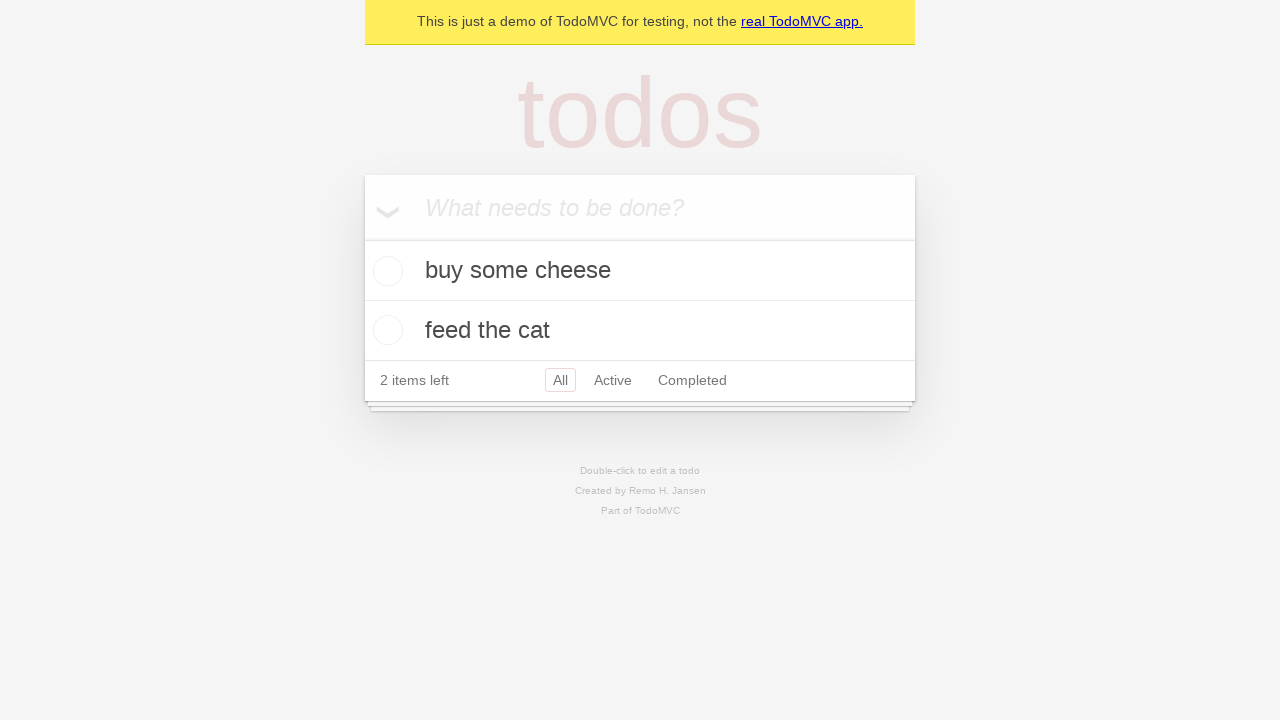

Filled todo input with 'book a doctors appointment' on internal:attr=[placeholder="What needs to be done?"i]
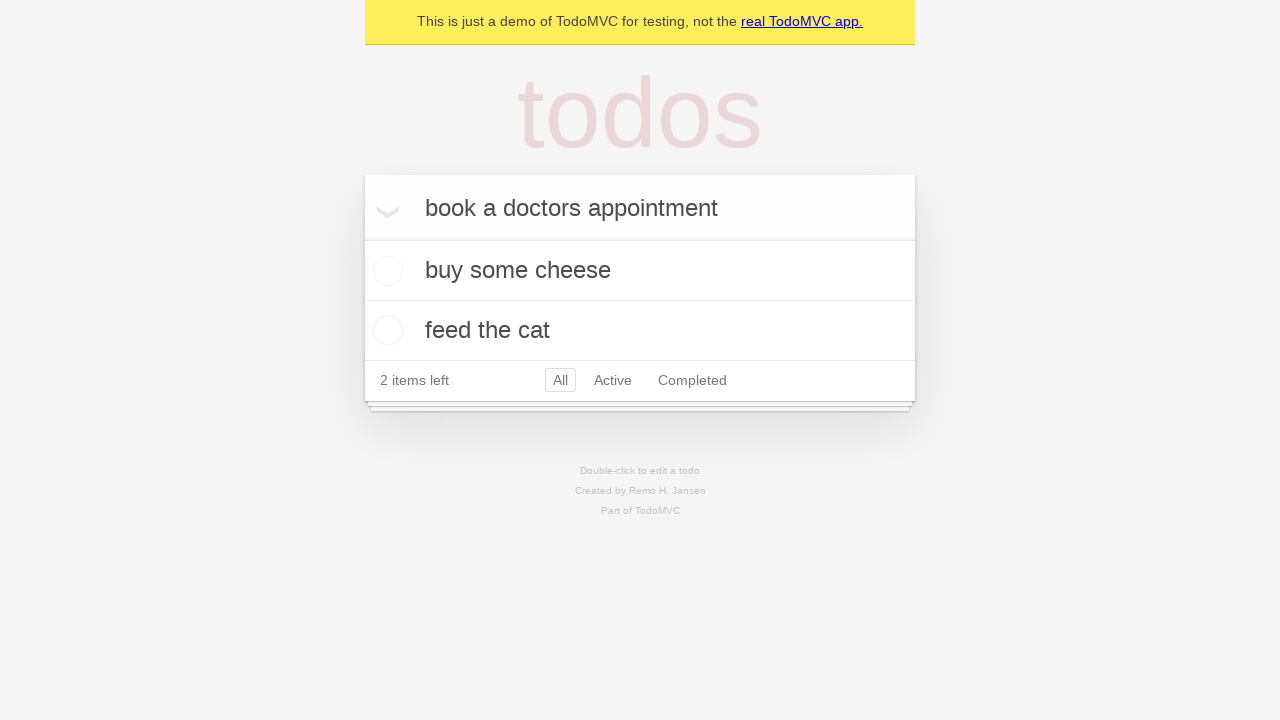

Pressed Enter to create todo 'book a doctors appointment' on internal:attr=[placeholder="What needs to be done?"i]
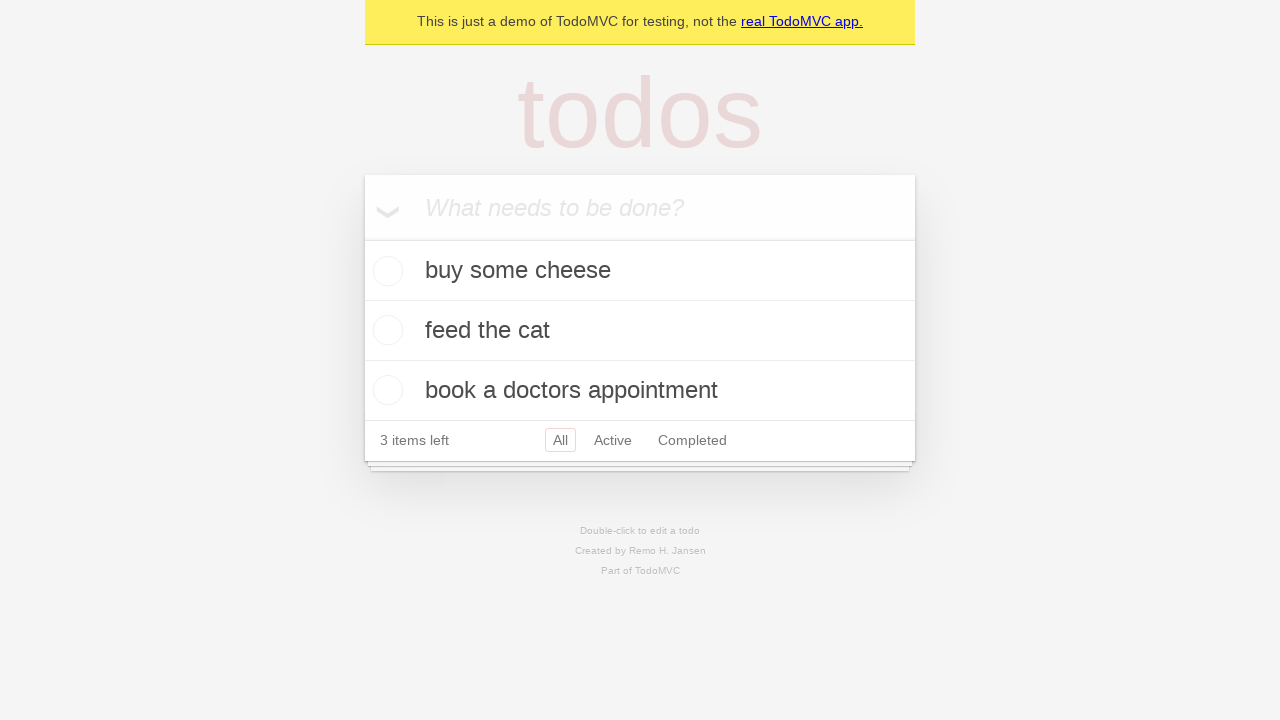

Waited for all 3 todos to be created
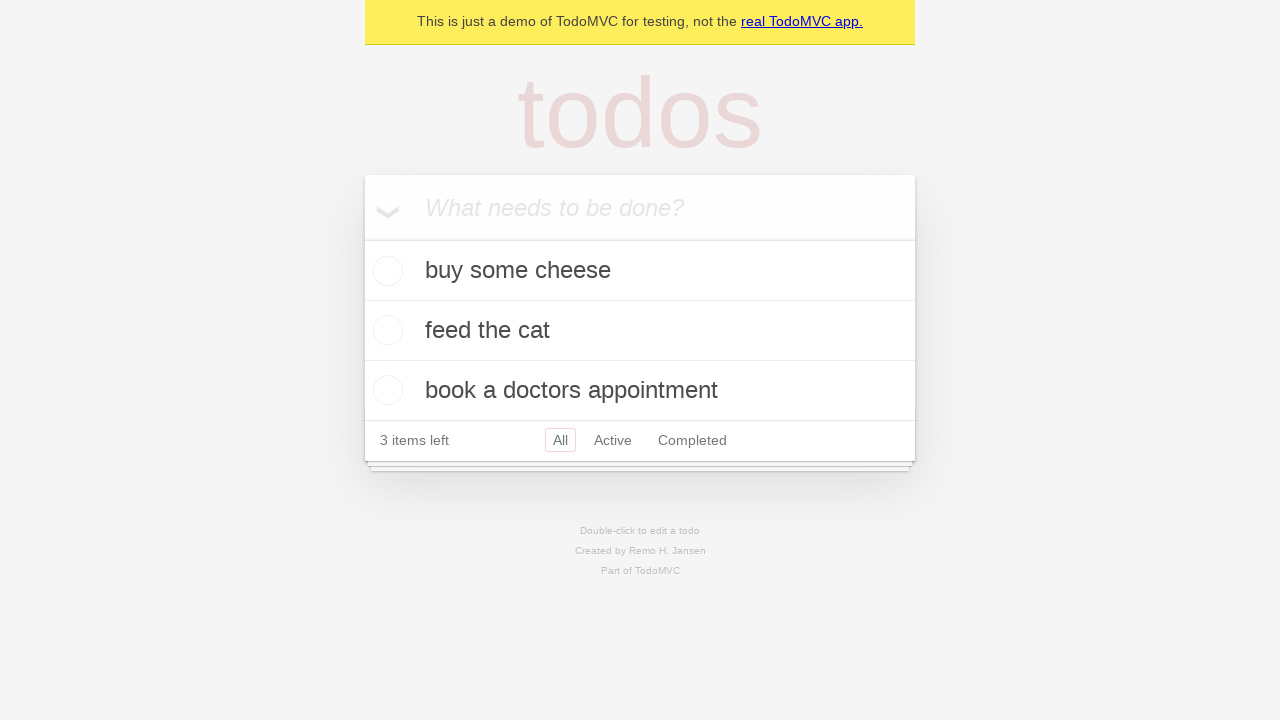

Checked the first todo item to mark it as completed at (385, 271) on .todo-list li .toggle >> nth=0
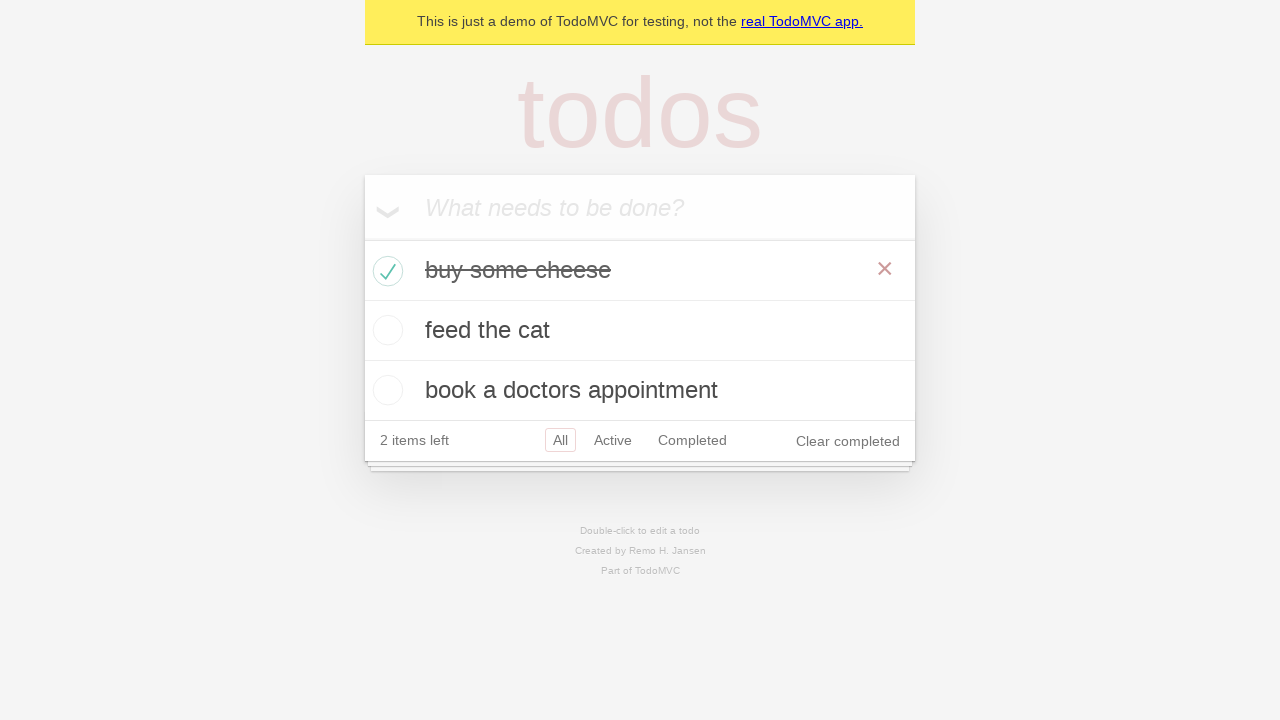

Verified that 'Clear completed' button is displayed with correct text
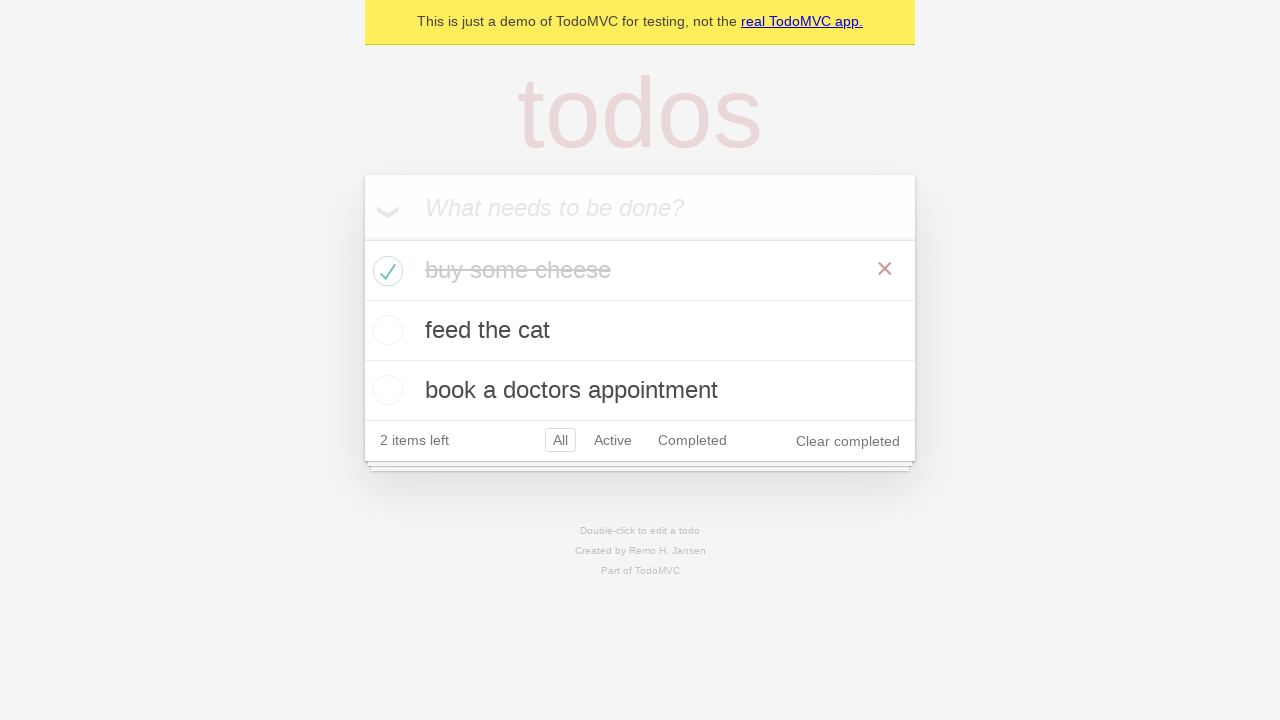

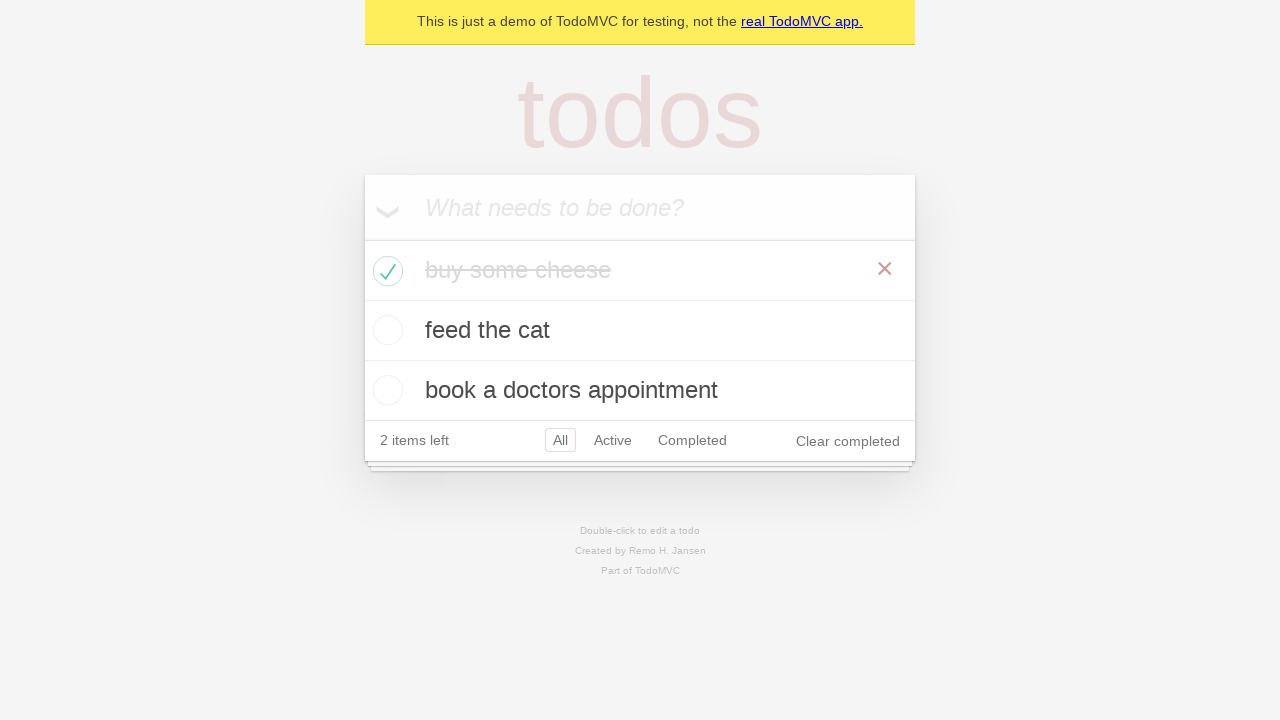